Tests file upload functionality by selecting a file, submitting the upload form, and verifying the uploaded filename is displayed correctly on the confirmation page.

Starting URL: https://the-internet.herokuapp.com/upload

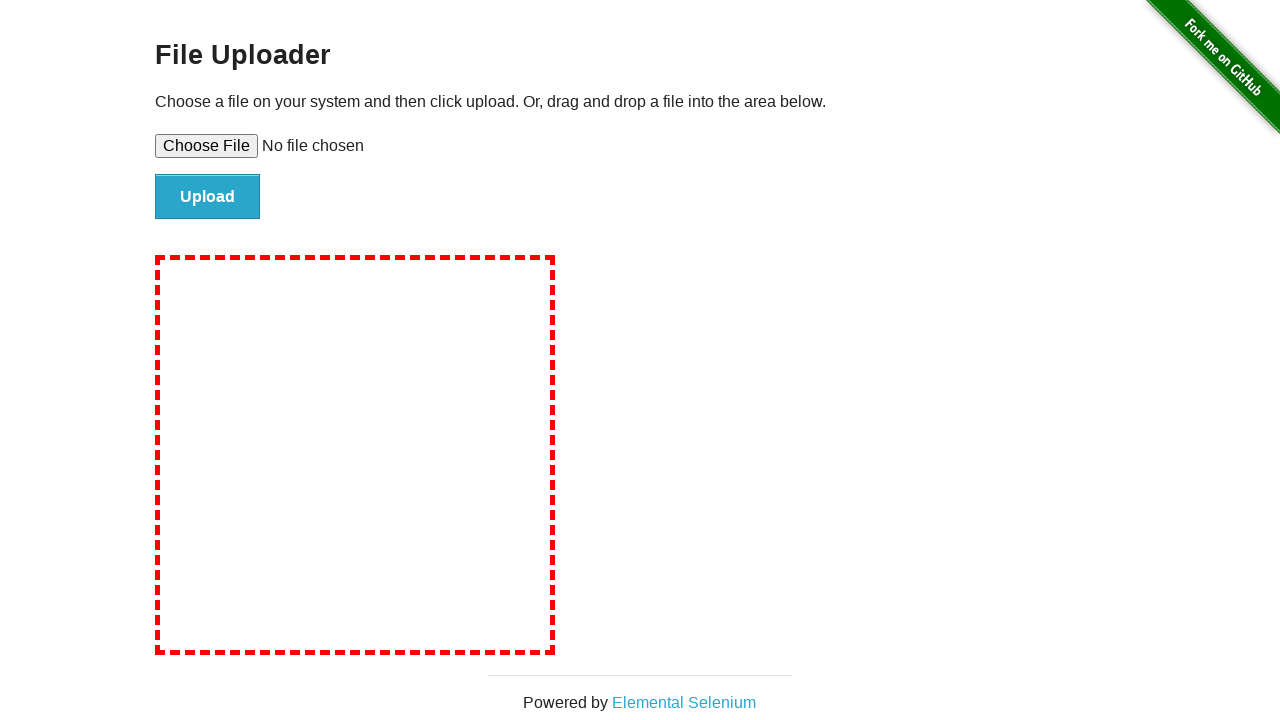

Created temporary test file with content
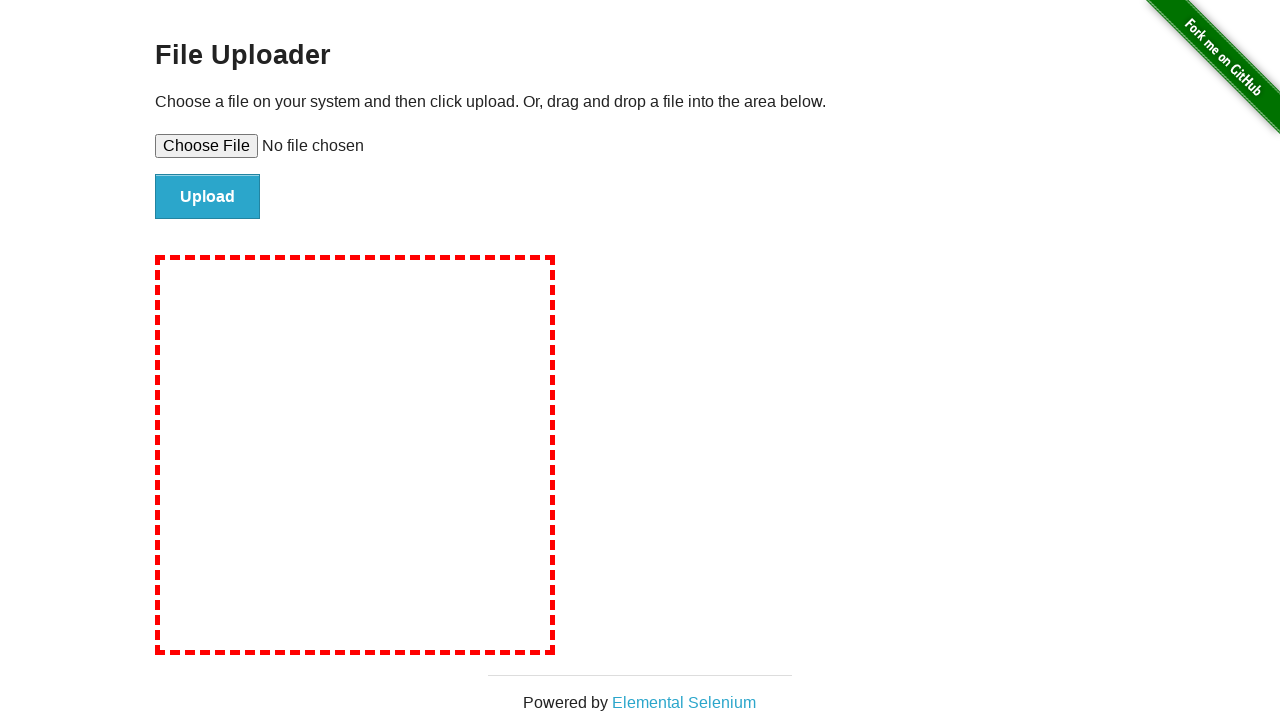

Selected test-upload-file.txt for upload
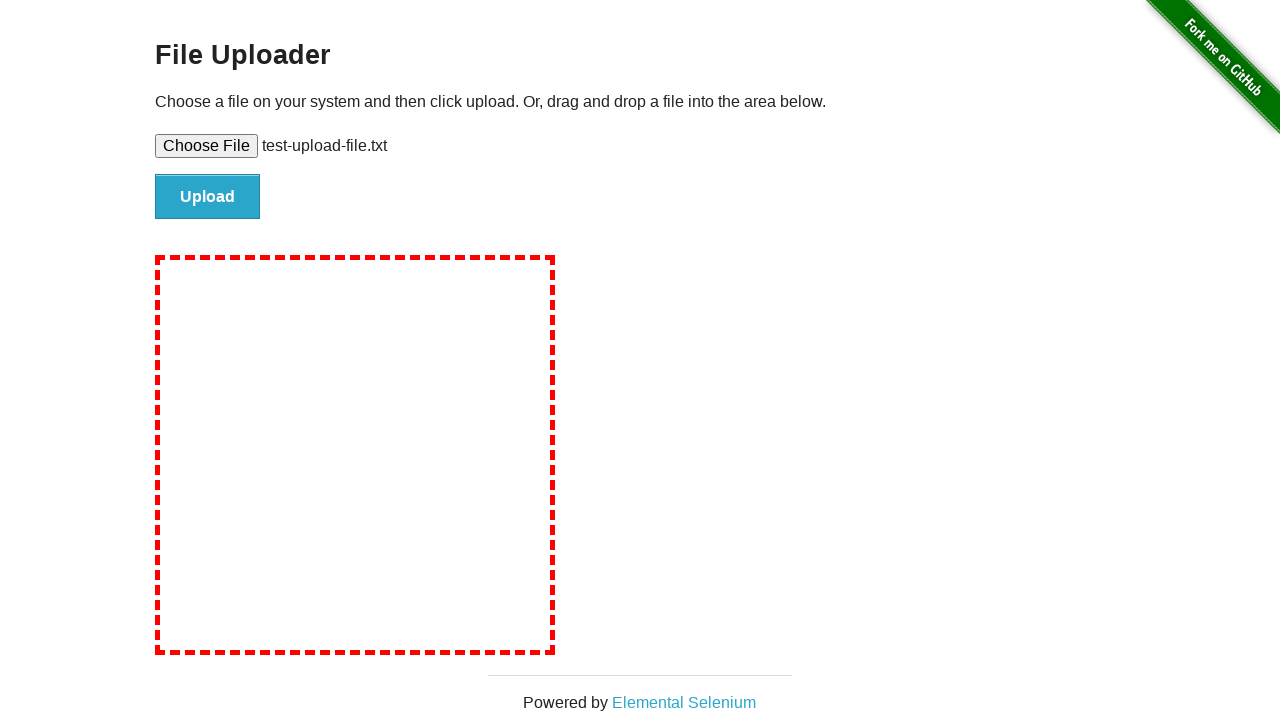

Clicked submit button to upload file at (208, 197) on #file-submit
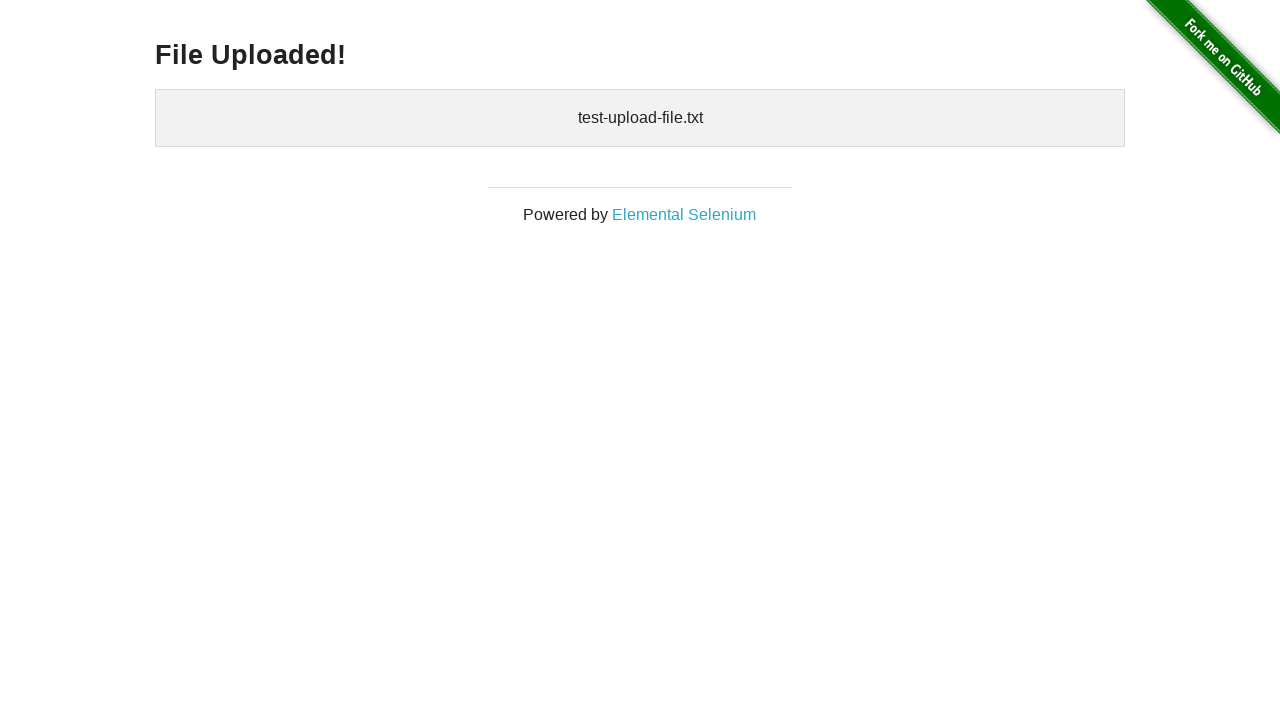

Upload confirmation page loaded with uploaded files section
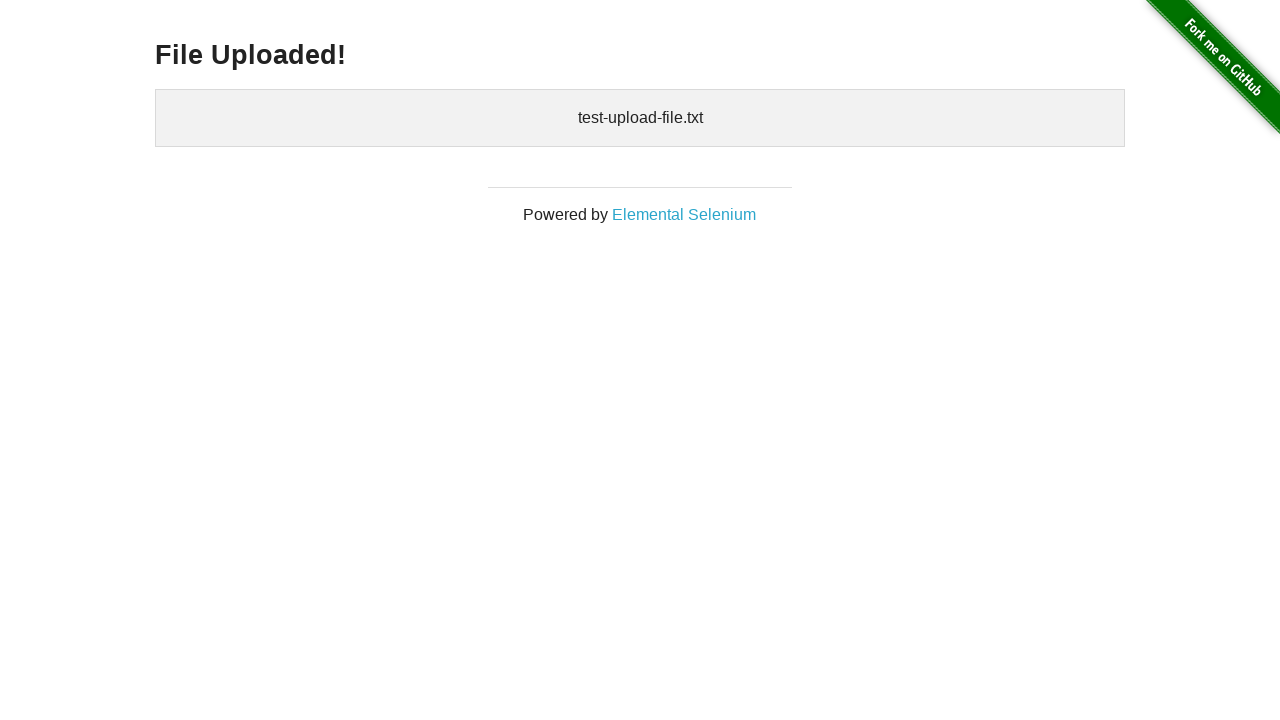

Verified uploaded filename: 
    test-upload-file.txt
  
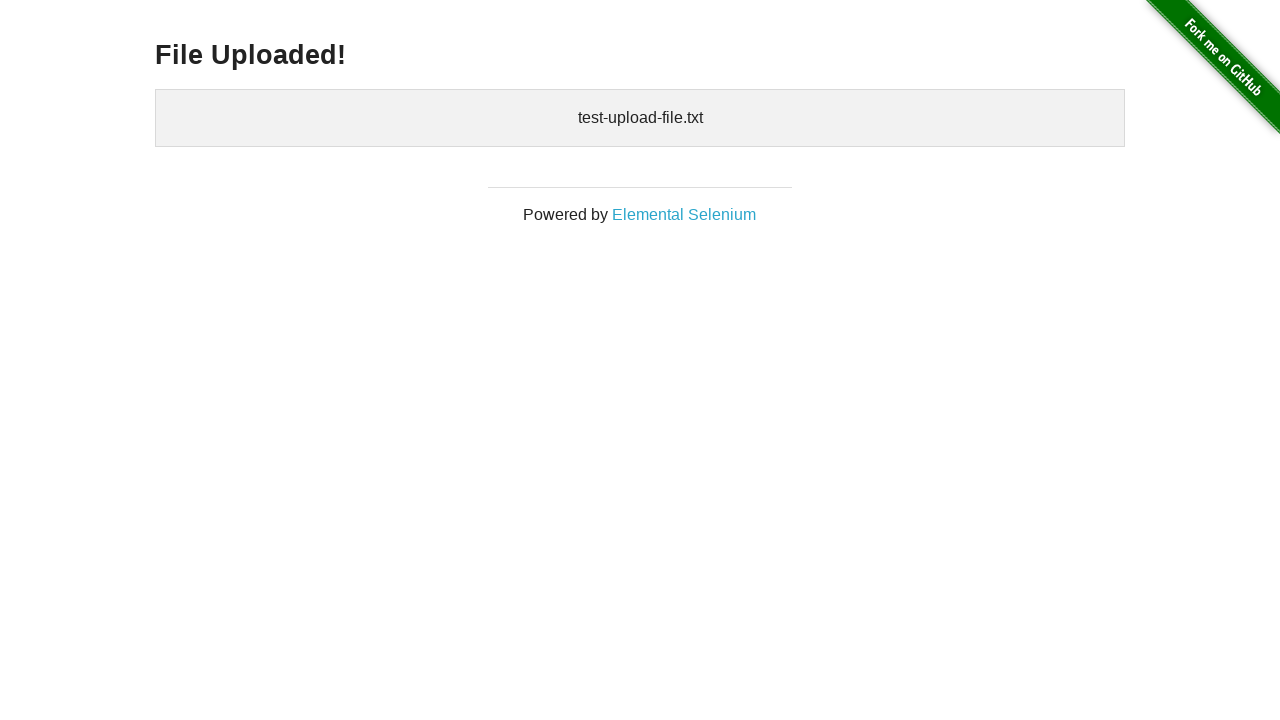

Cleaned up temporary test file
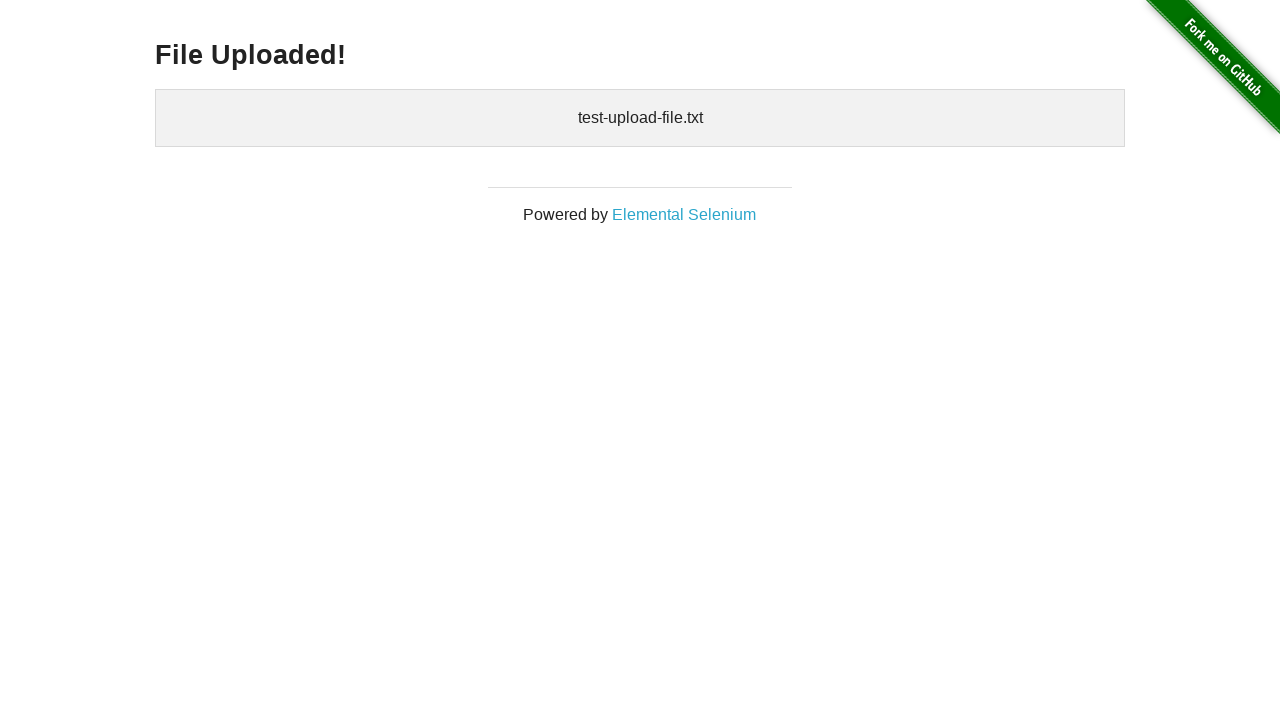

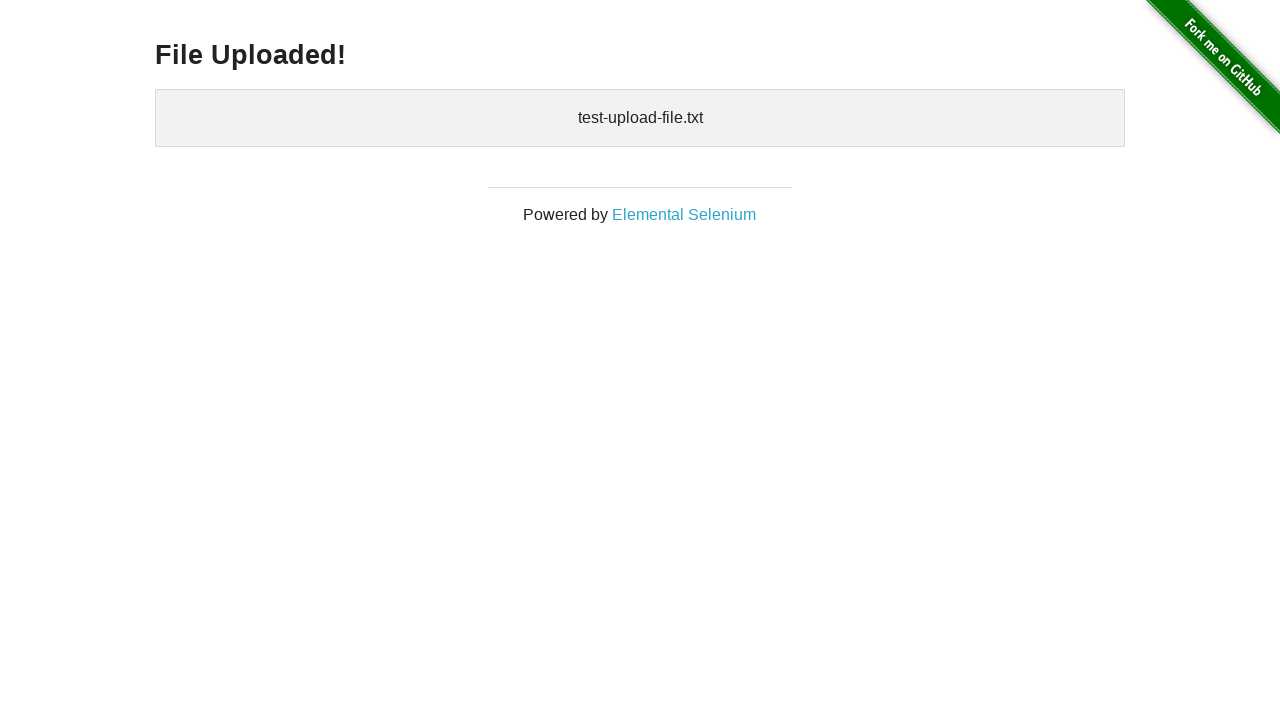